Navigates to the past page and verifies 30 items are displayed

Starting URL: https://news.ycombinator.com

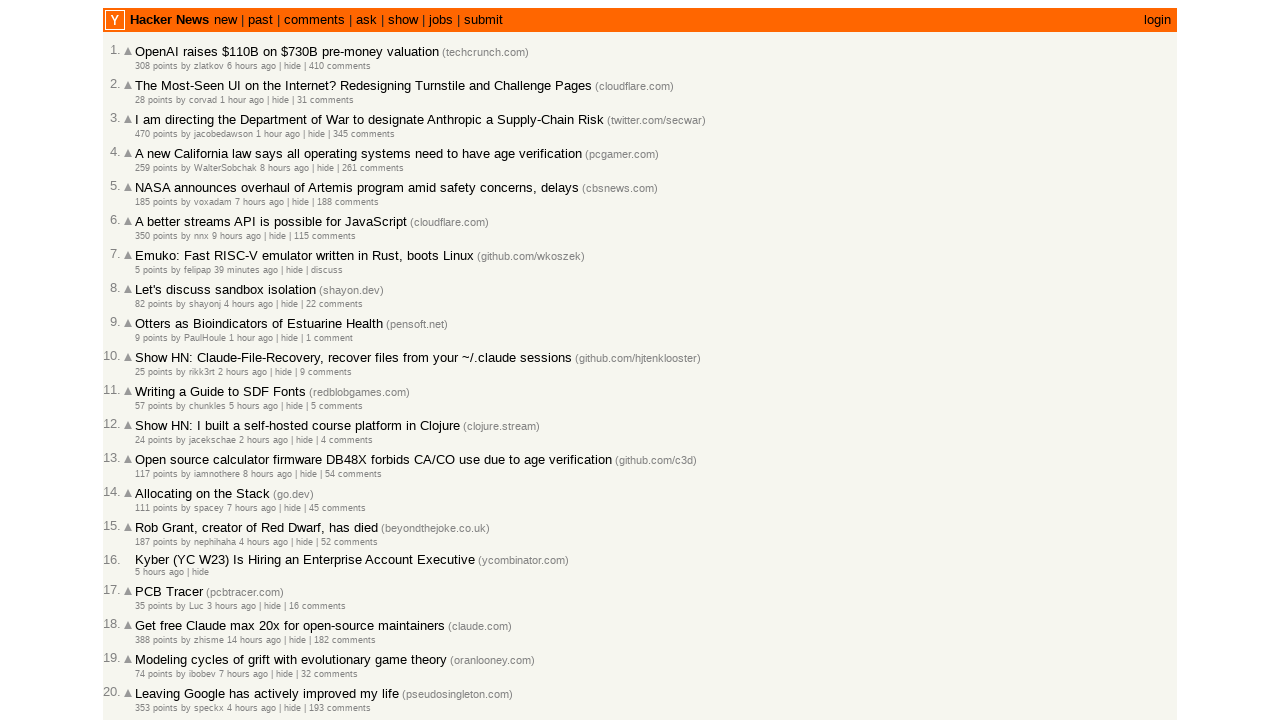

Clicked the 'past' link to navigate to past page at (260, 20) on a:has-text('past')
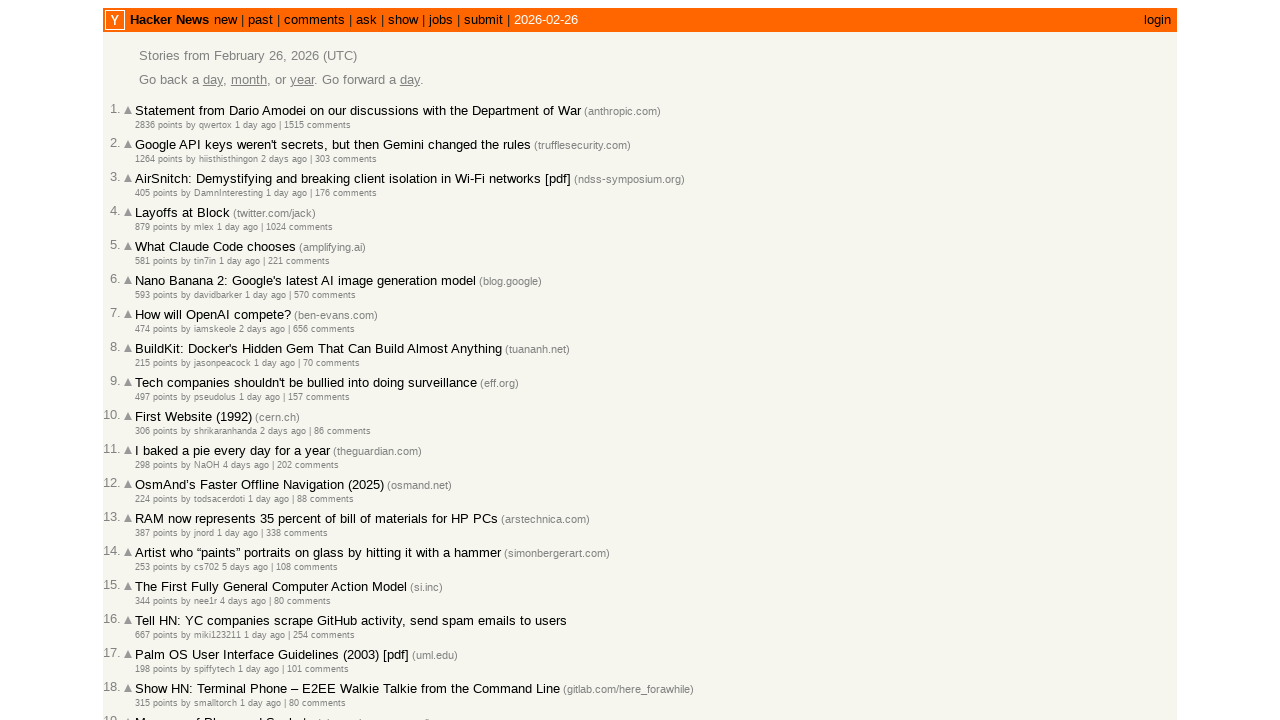

Waited for titleline elements to load on past page
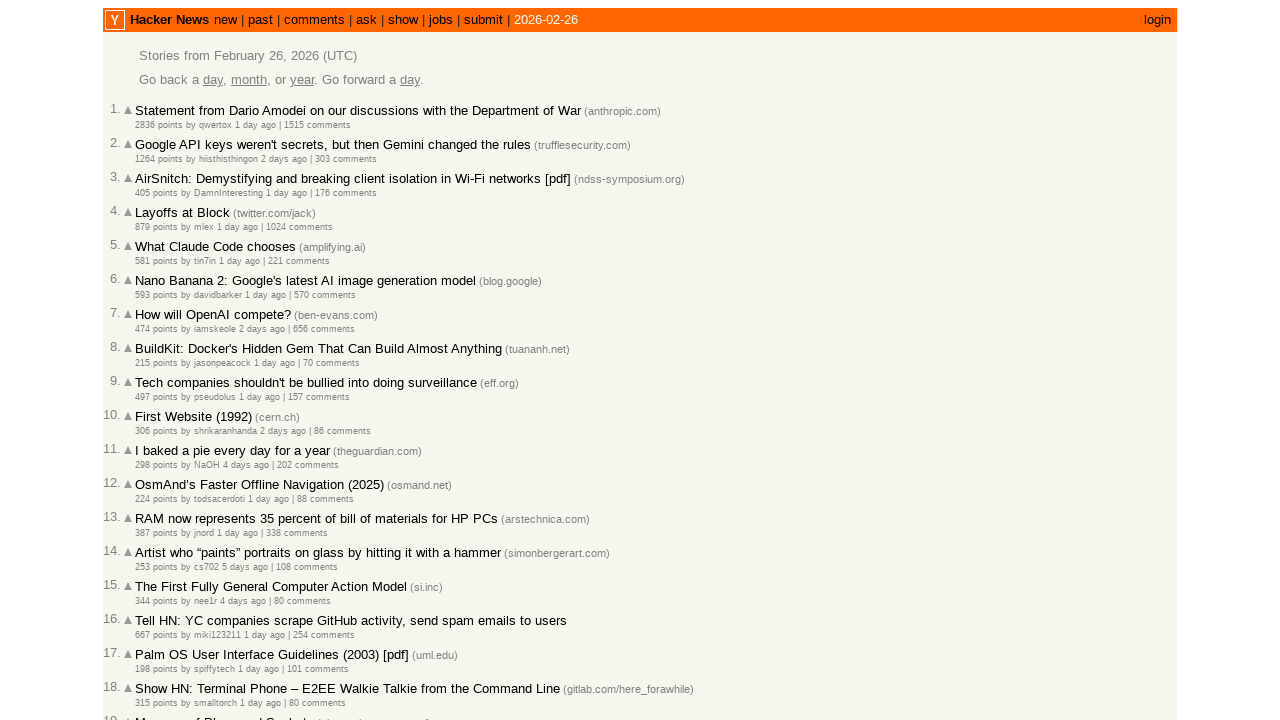

Counted 30 items displayed on the page
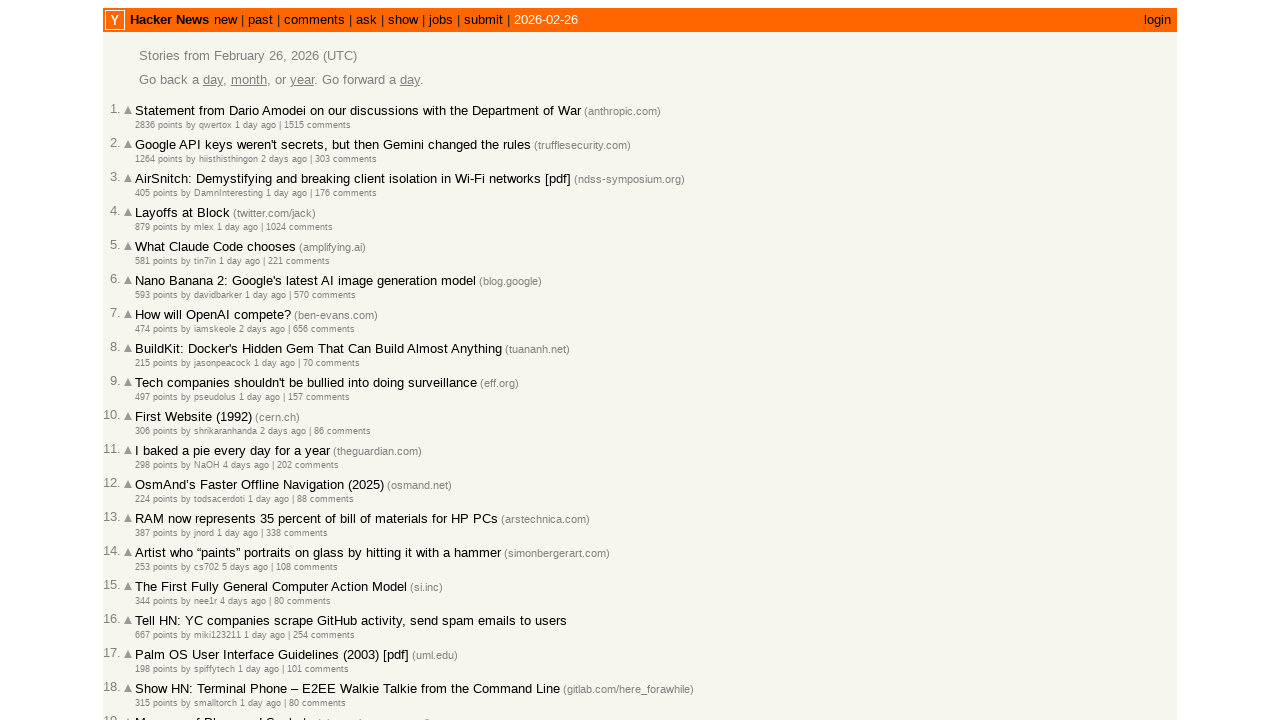

Verified that exactly 30 items are displayed on past page
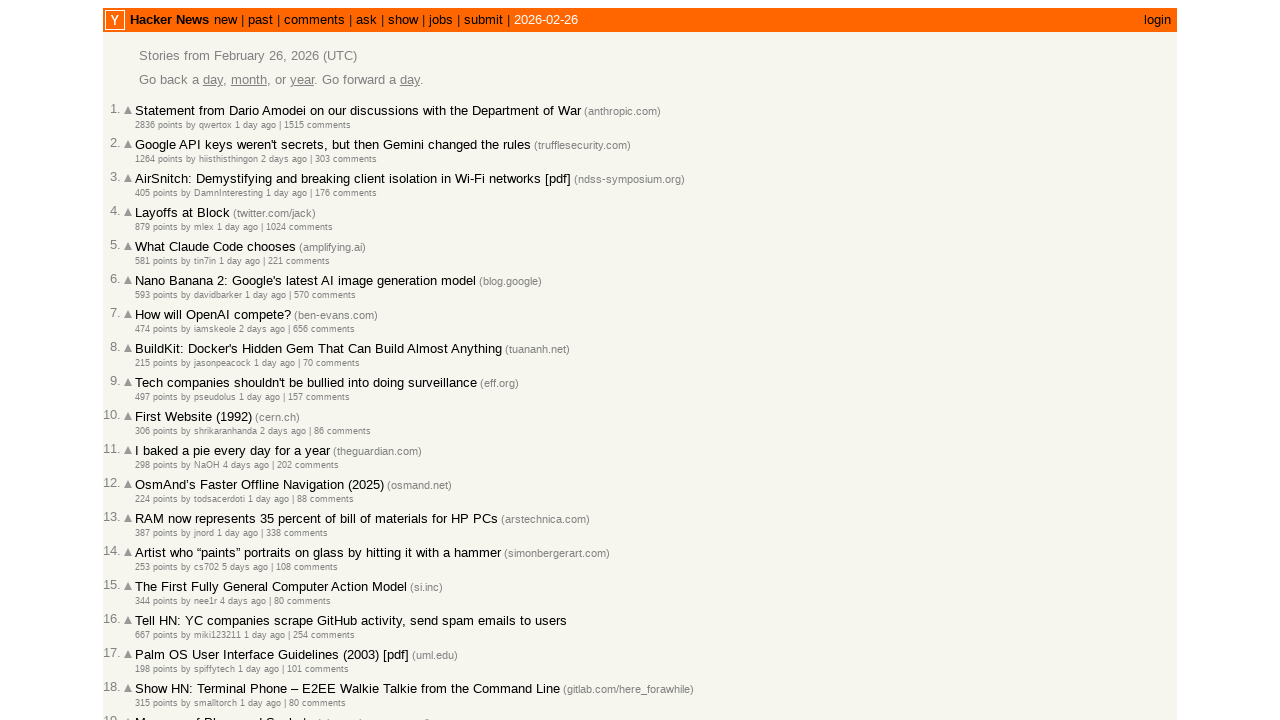

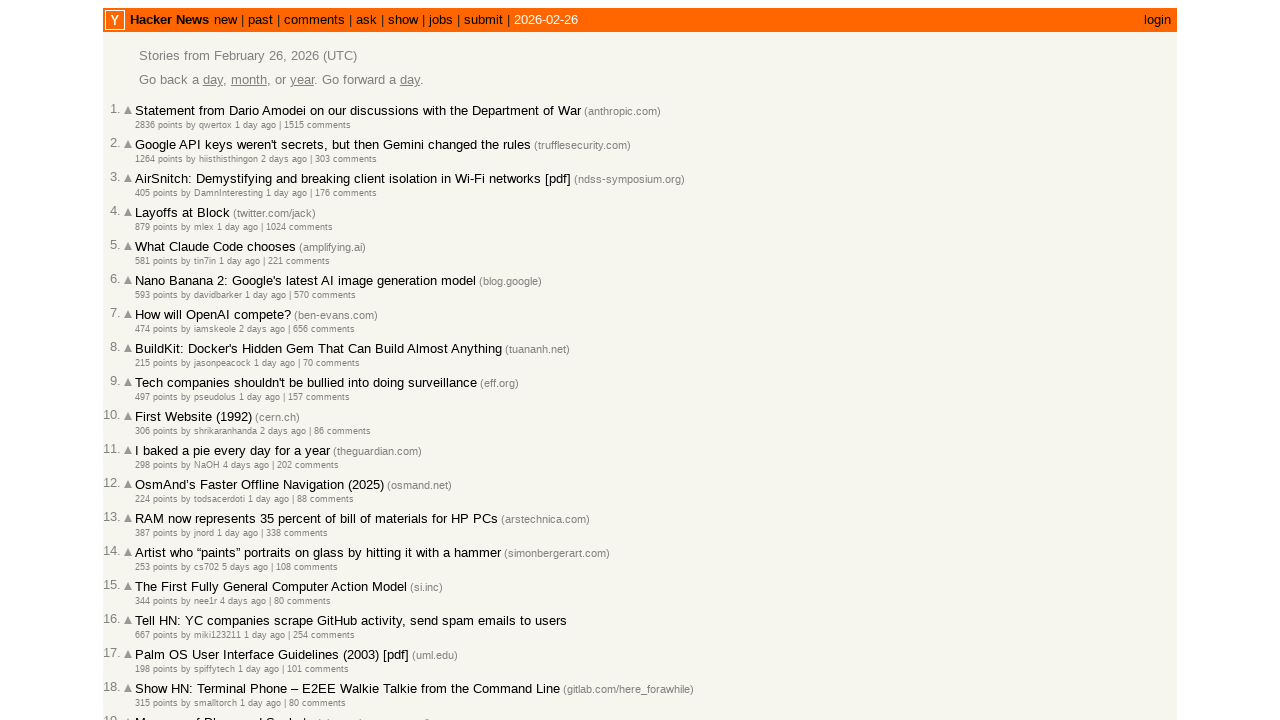